Tests a registration form on the first page by filling three required fields and submitting, then verifying the success message.

Starting URL: http://suninjuly.github.io/registration1.html

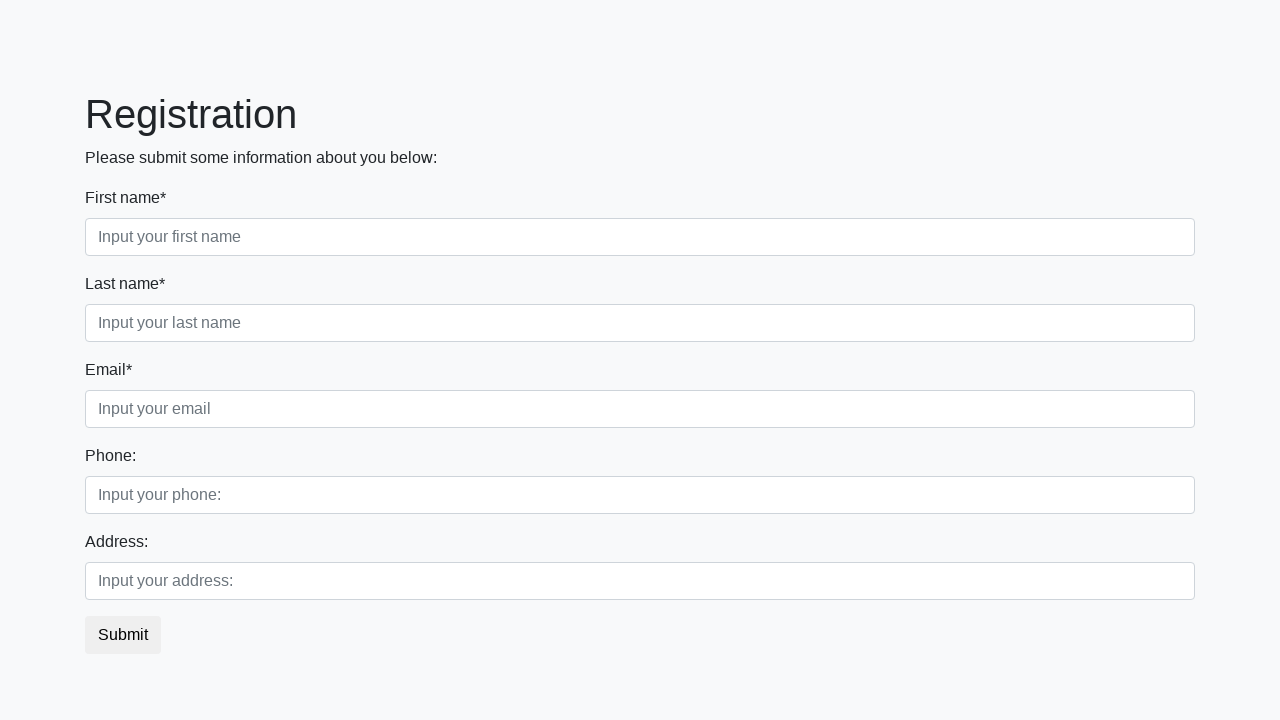

Filled first required field with 'test' on .form-control.first[required]
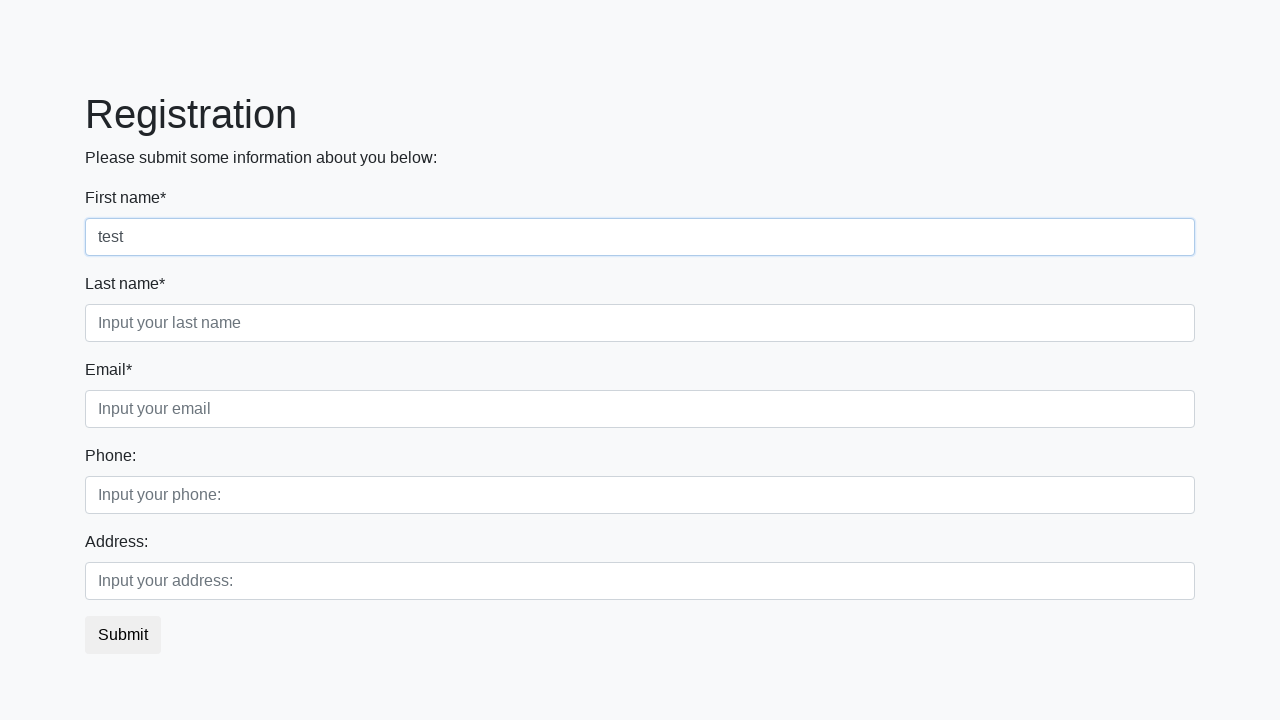

Filled second required field with 'test' on .form-control.second[required]
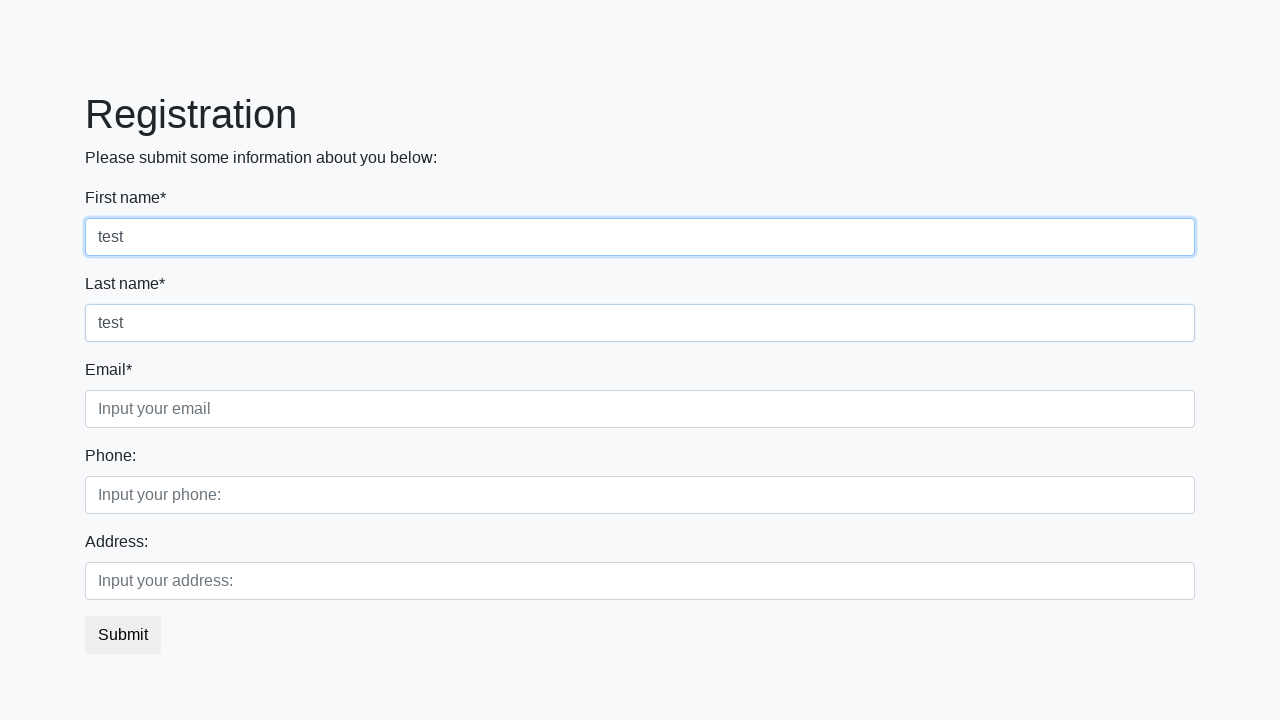

Filled third required field with 'test' on .form-control.third[required]
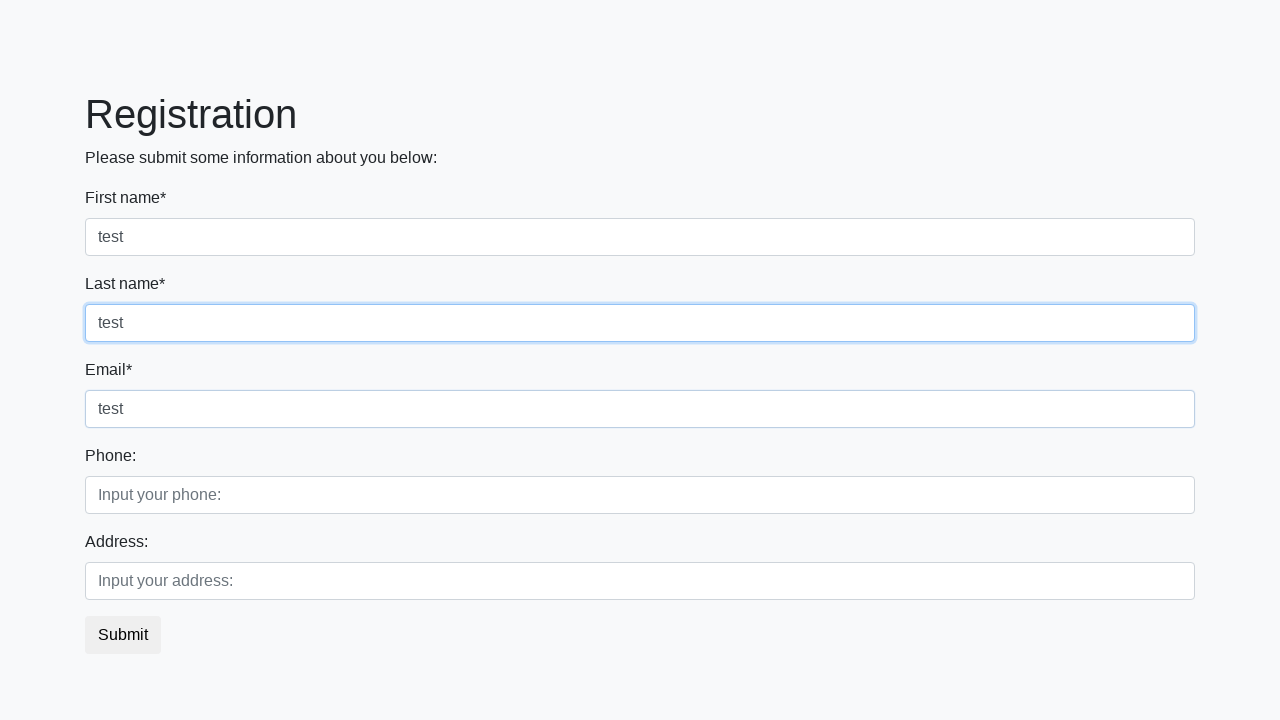

Clicked submit button to register at (123, 635) on button.btn-default
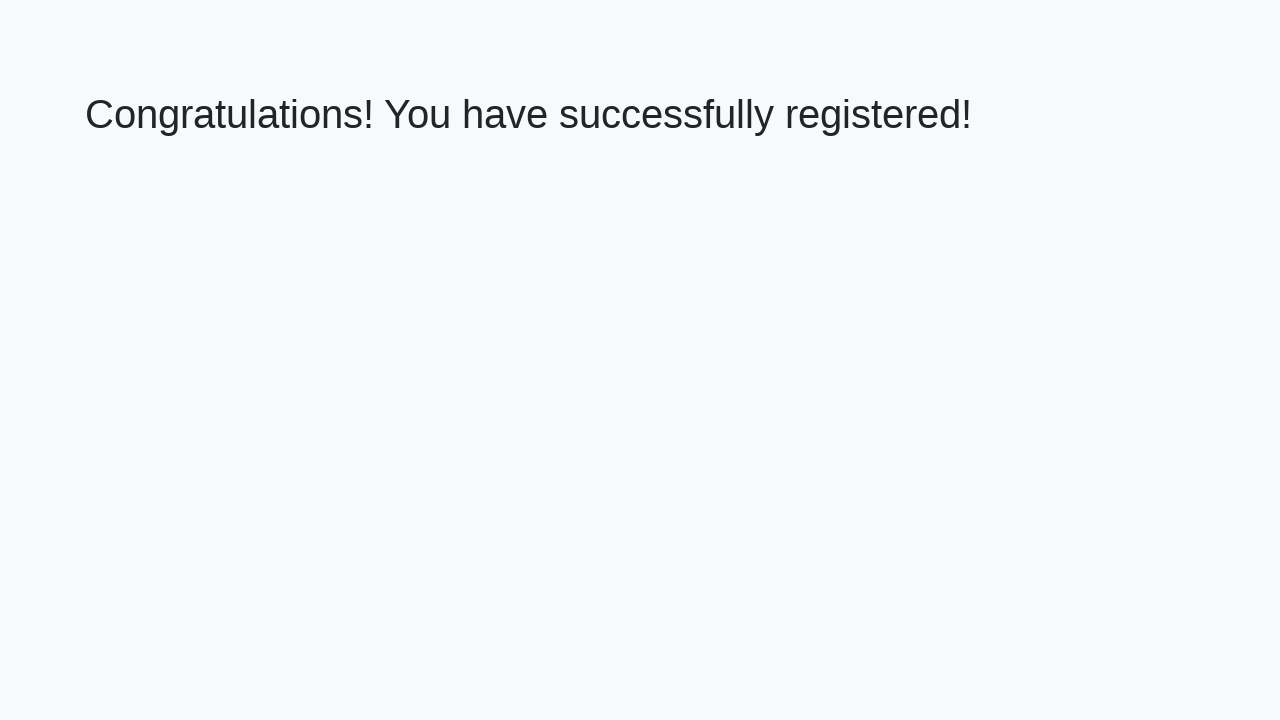

Welcome message appeared after form submission
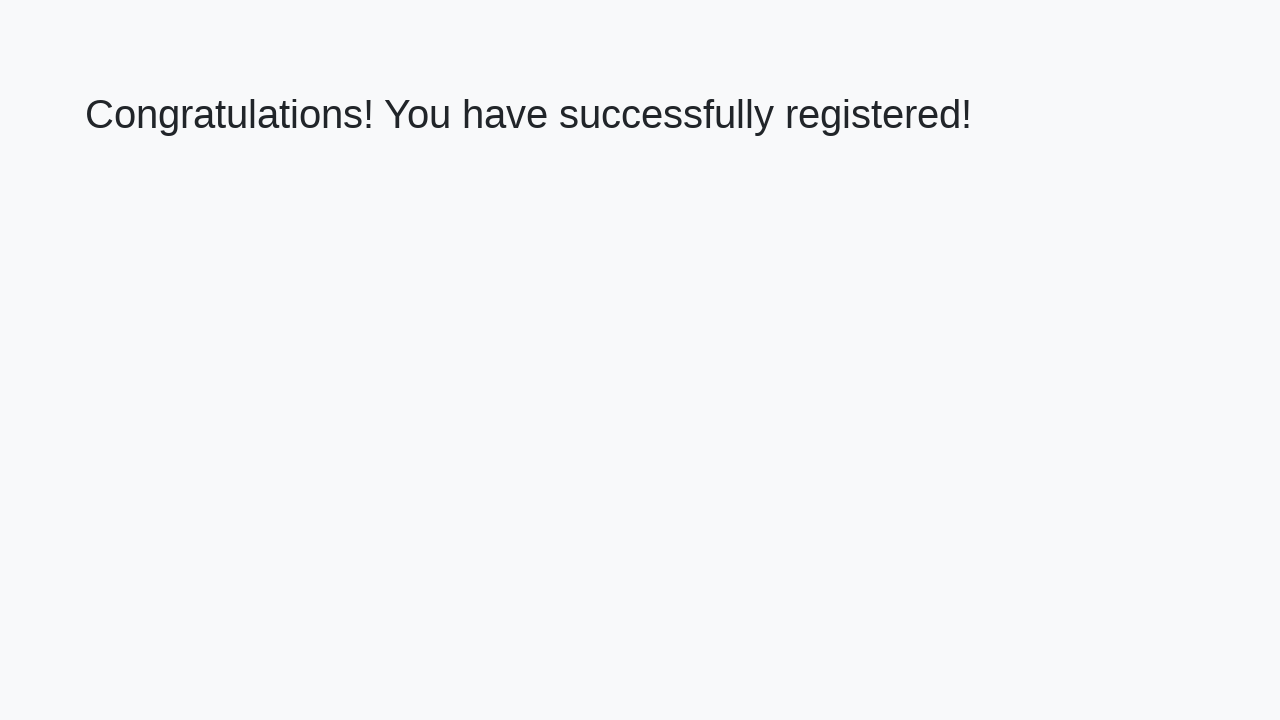

Retrieved welcome message text content
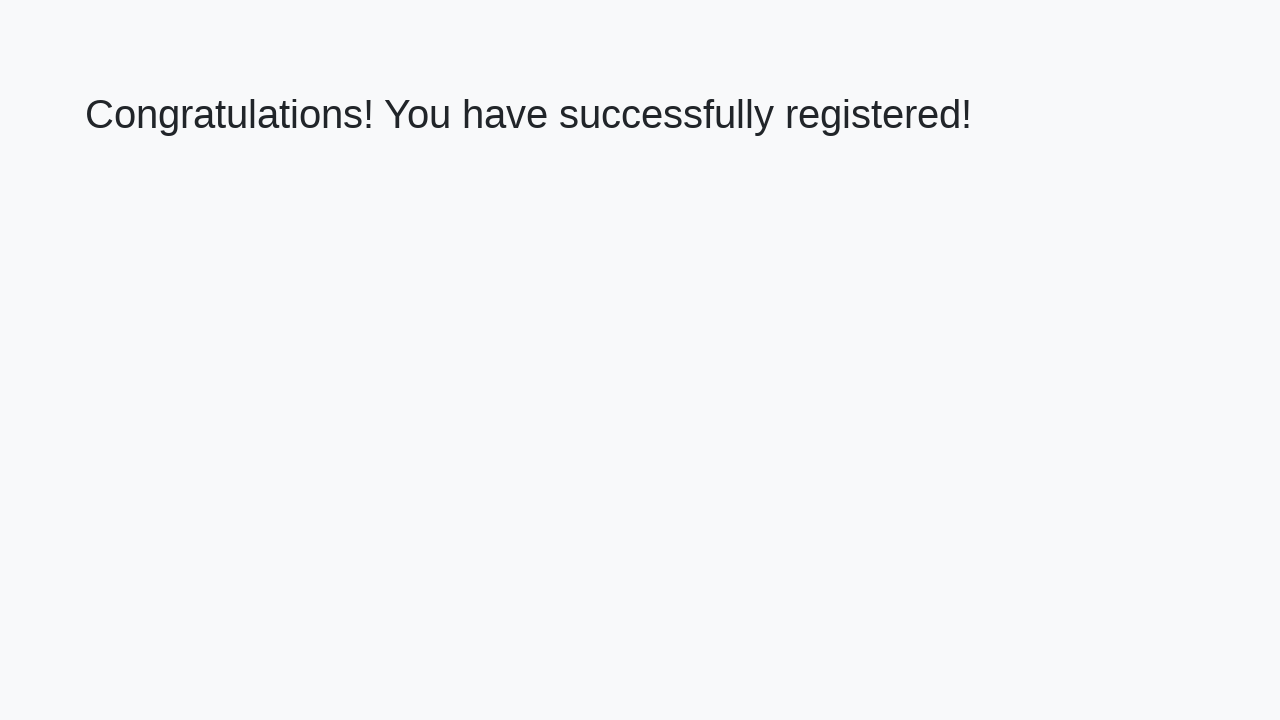

Verified success message: 'Congratulations! You have successfully registered!'
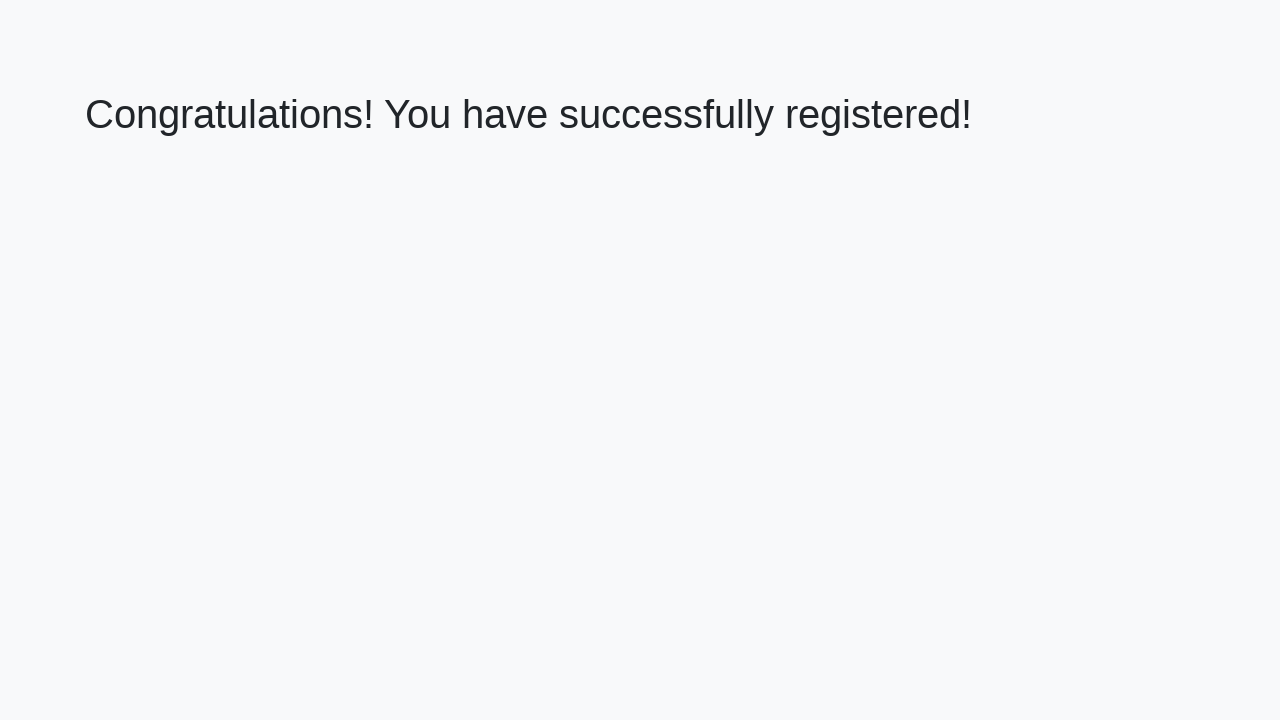

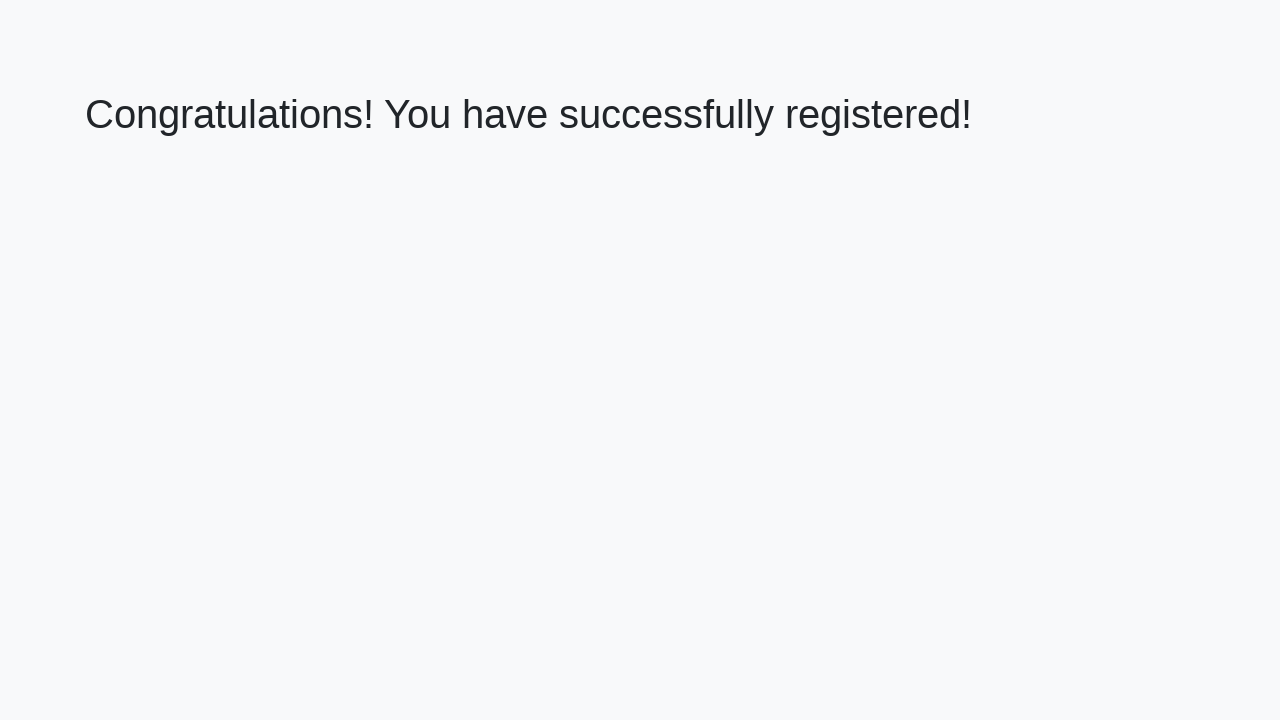